Tests a form submission flow by clicking a specific link text, then filling out a form with first name, last name, city, and country fields before submitting

Starting URL: http://suninjuly.github.io/find_link_text

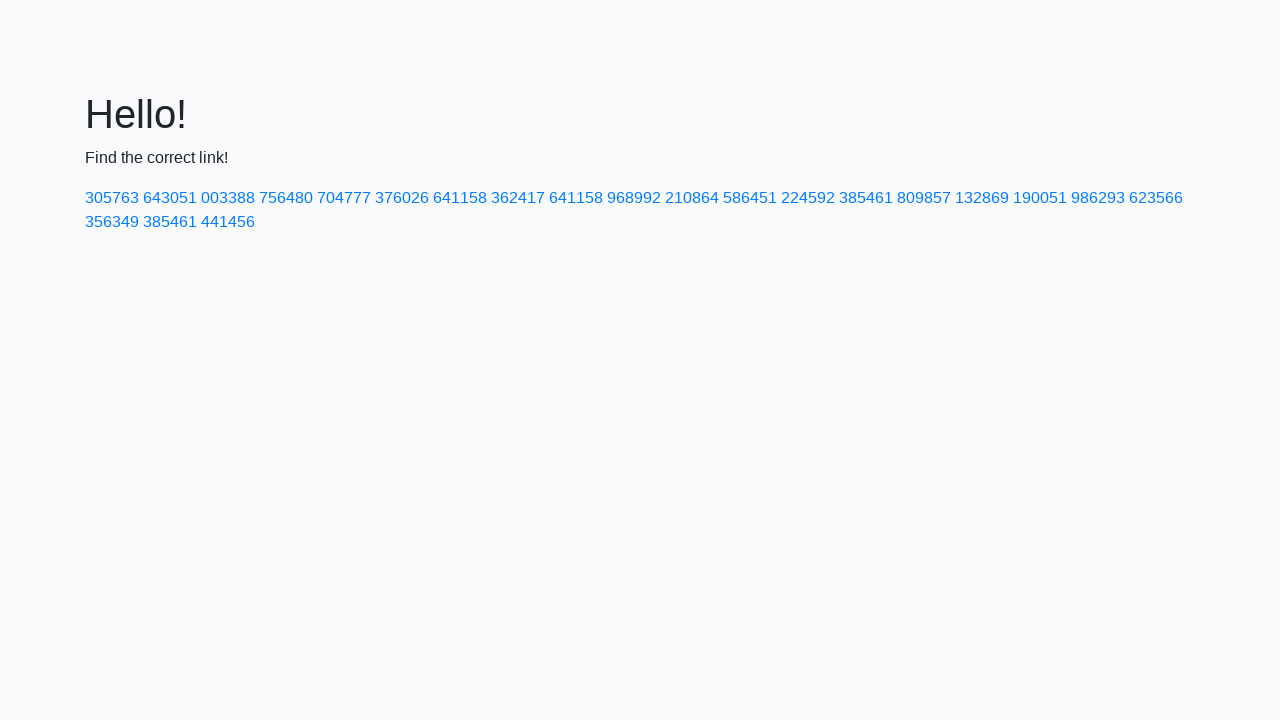

Navigated to form page at http://suninjuly.github.io/find_link_text
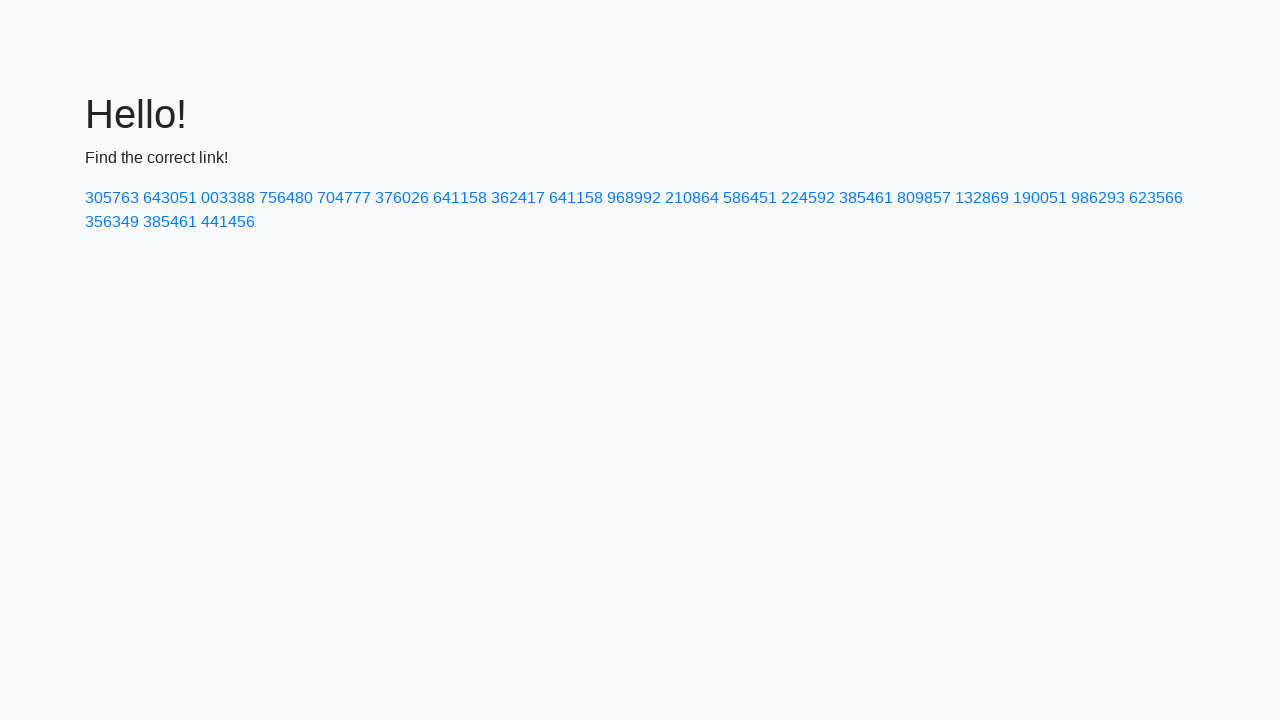

Clicked on link with text '224592' at (808, 198) on text=224592
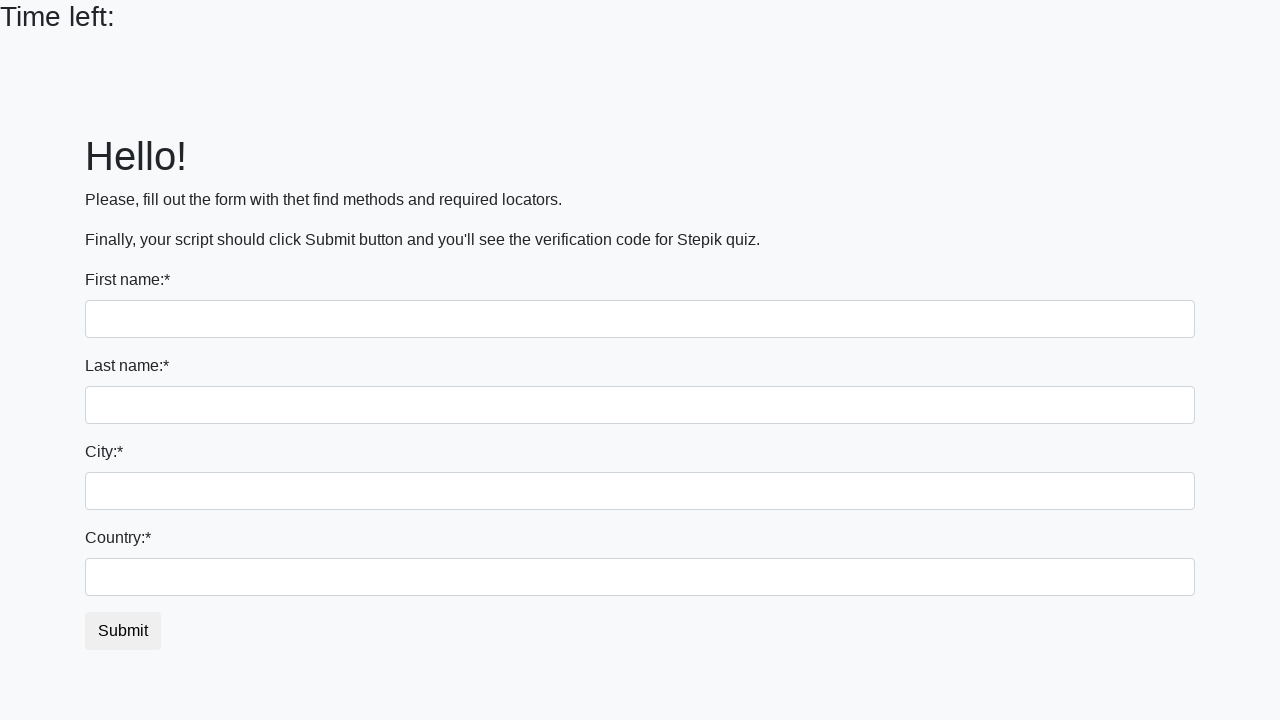

Filled first name field with 'Ivan' on input[name='first_name']
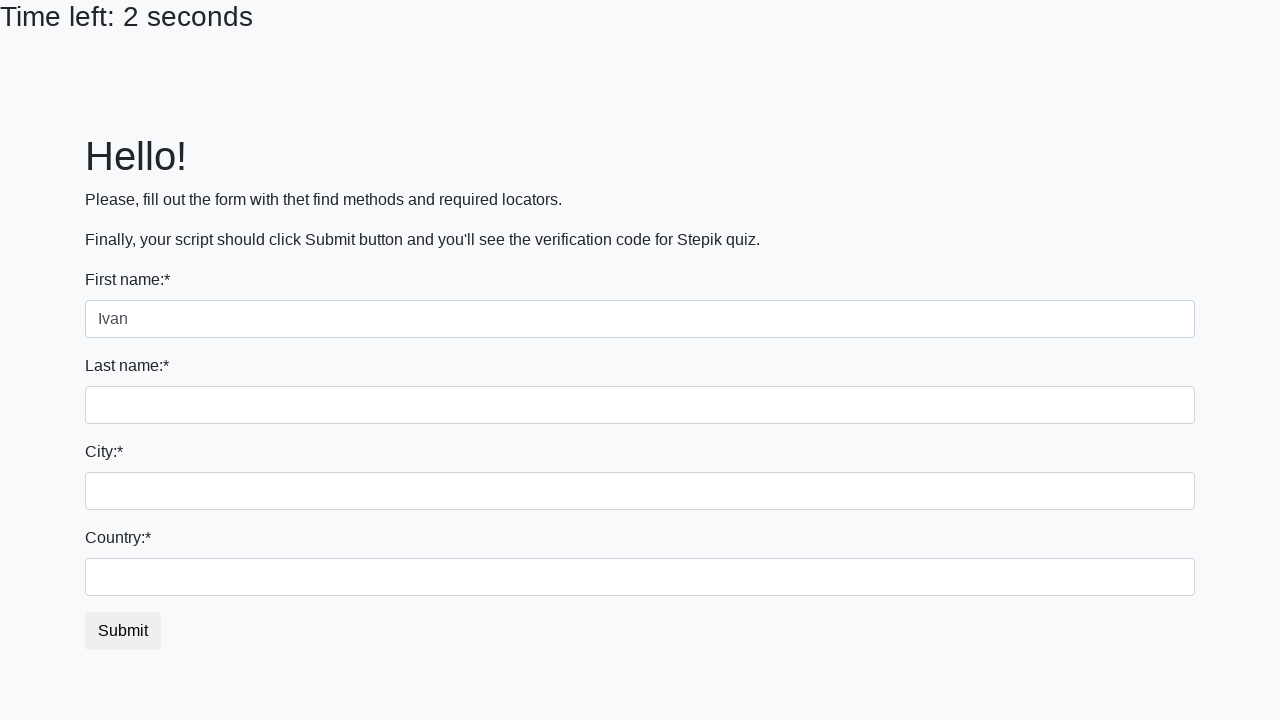

Filled last name field with 'Petrov' on input[name='last_name']
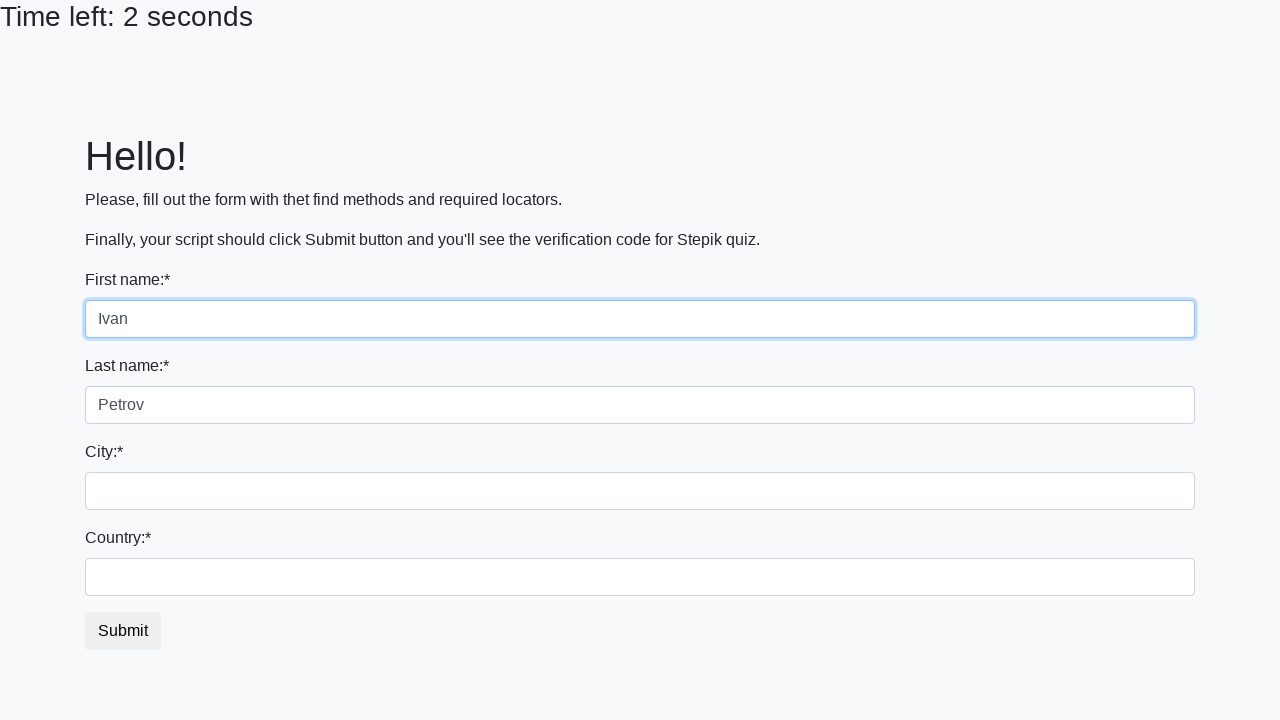

Filled city field with 'Smolensk' on .form-control.city
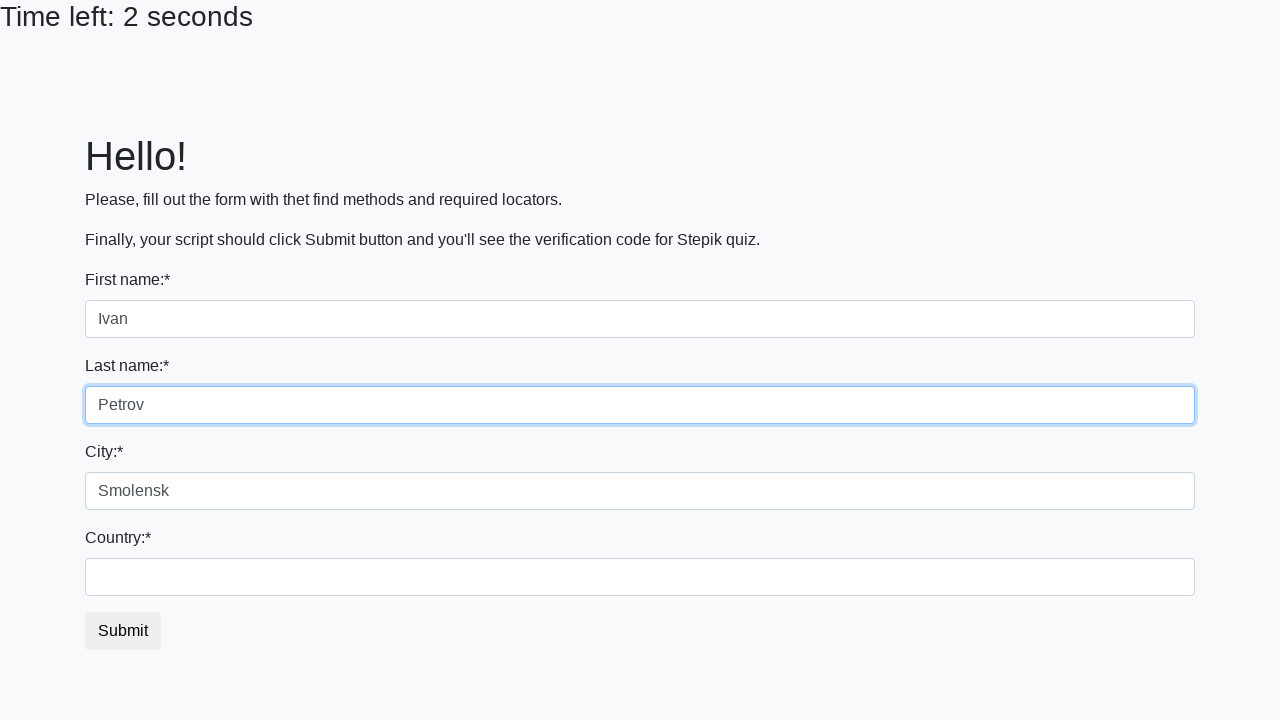

Filled country field with 'Russia' on #country
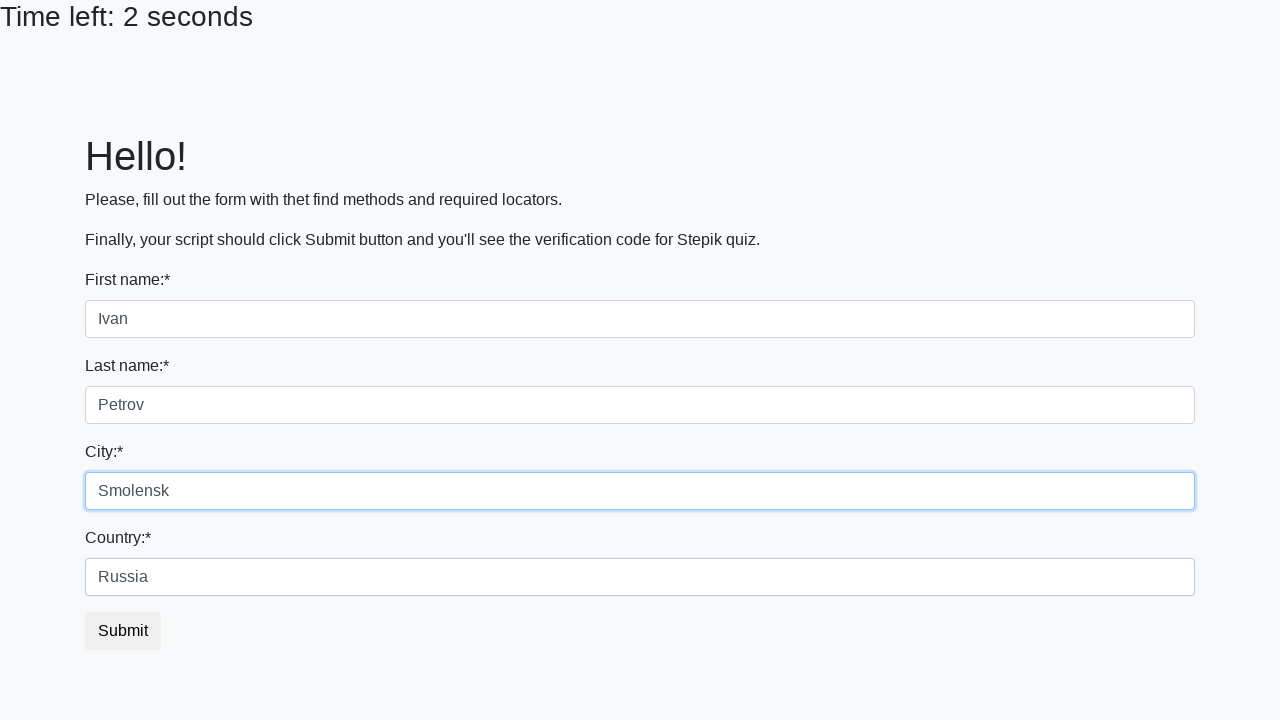

Clicked submit button to submit the form at (123, 631) on button.btn
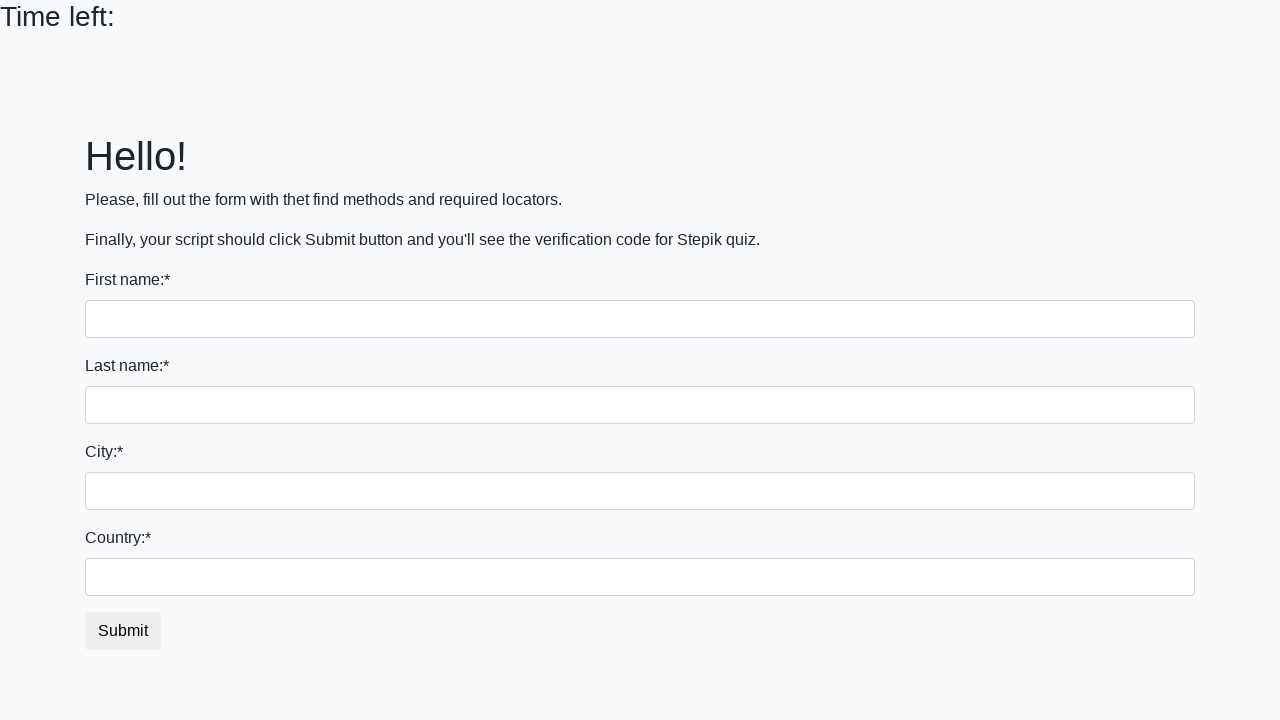

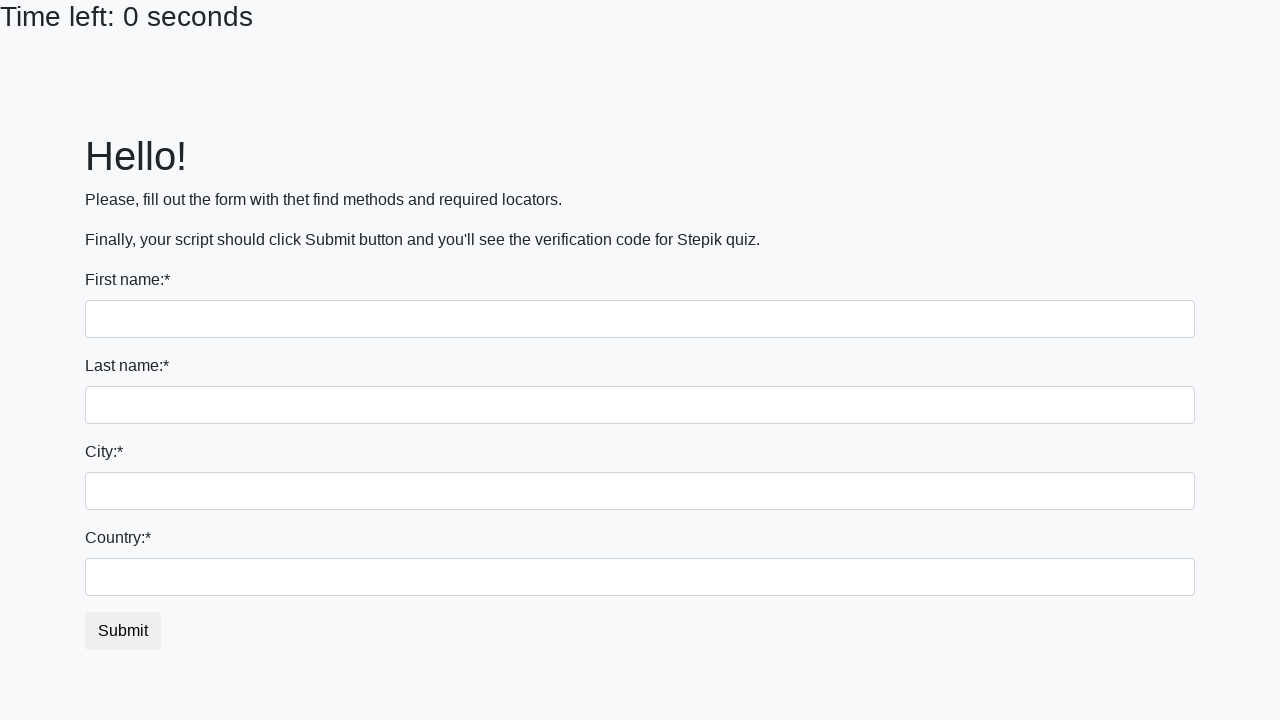